Hovers over the second user avatar image to reveal the profile link, then clicks to navigate to the user profile page

Starting URL: http://the-internet.herokuapp.com/hovers

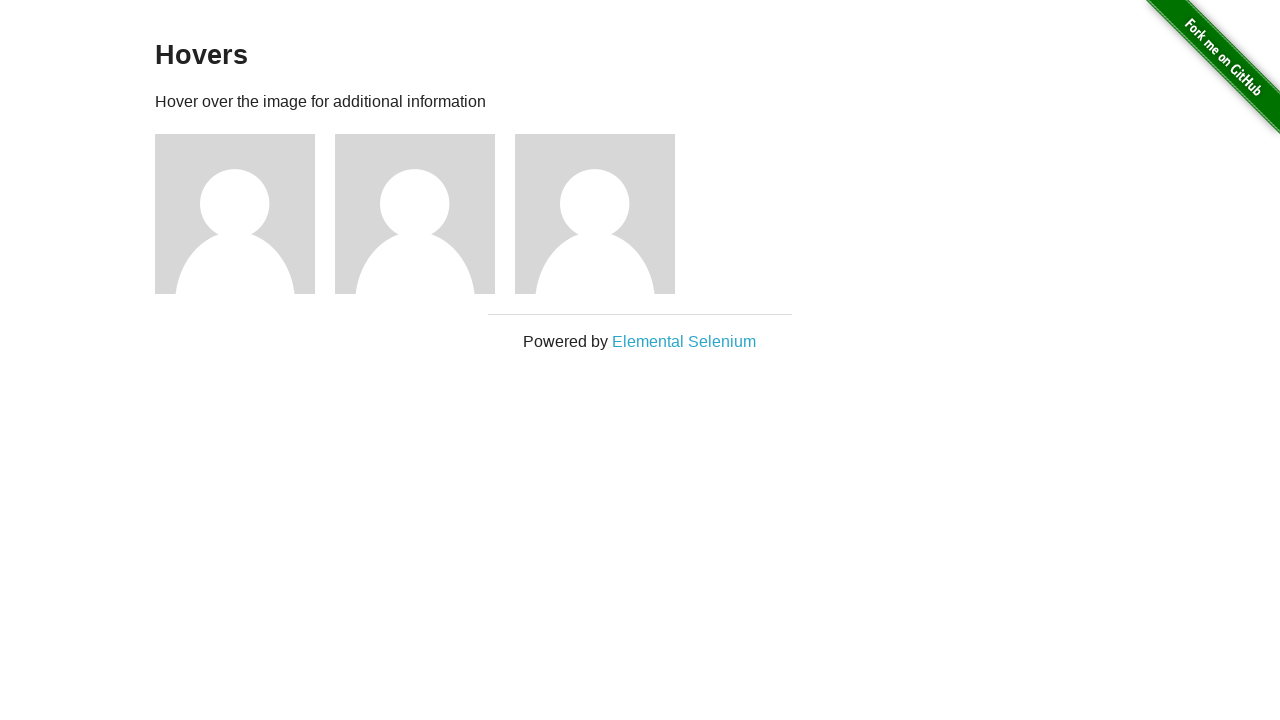

Located second user avatar image element
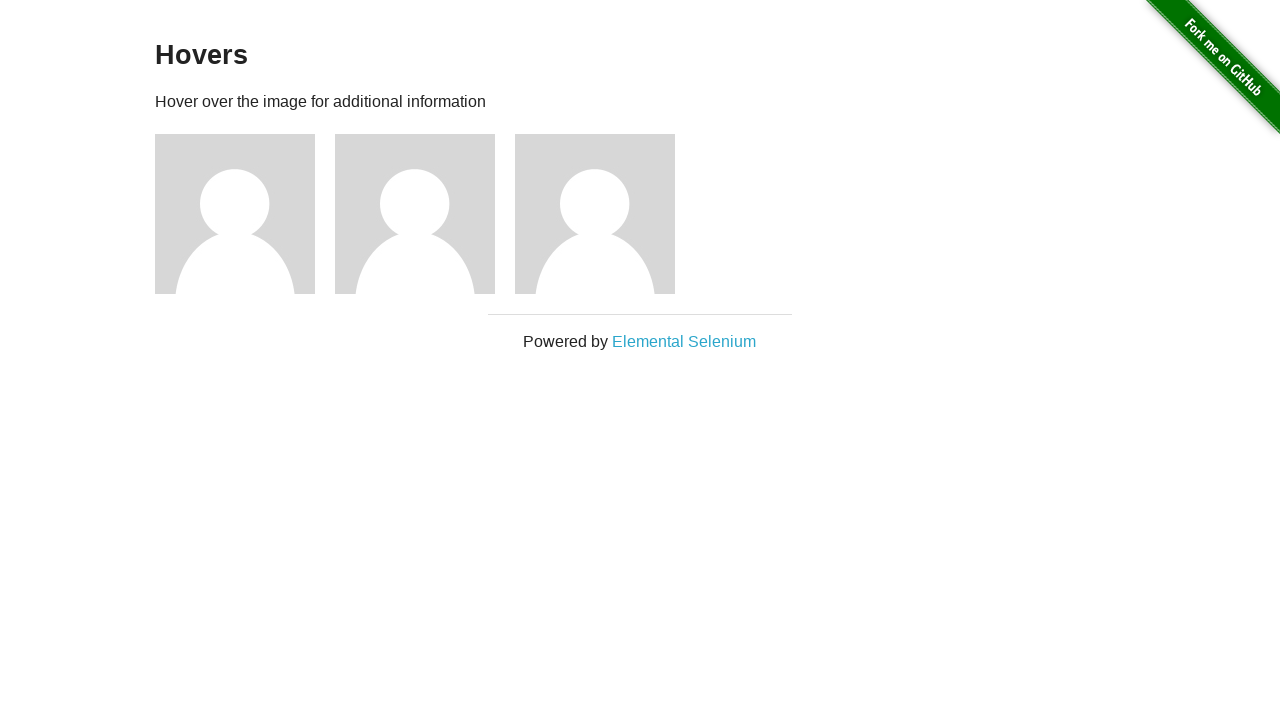

Hovered over second user avatar to reveal profile link at (415, 214) on #content > div > div:nth-child(4) > img
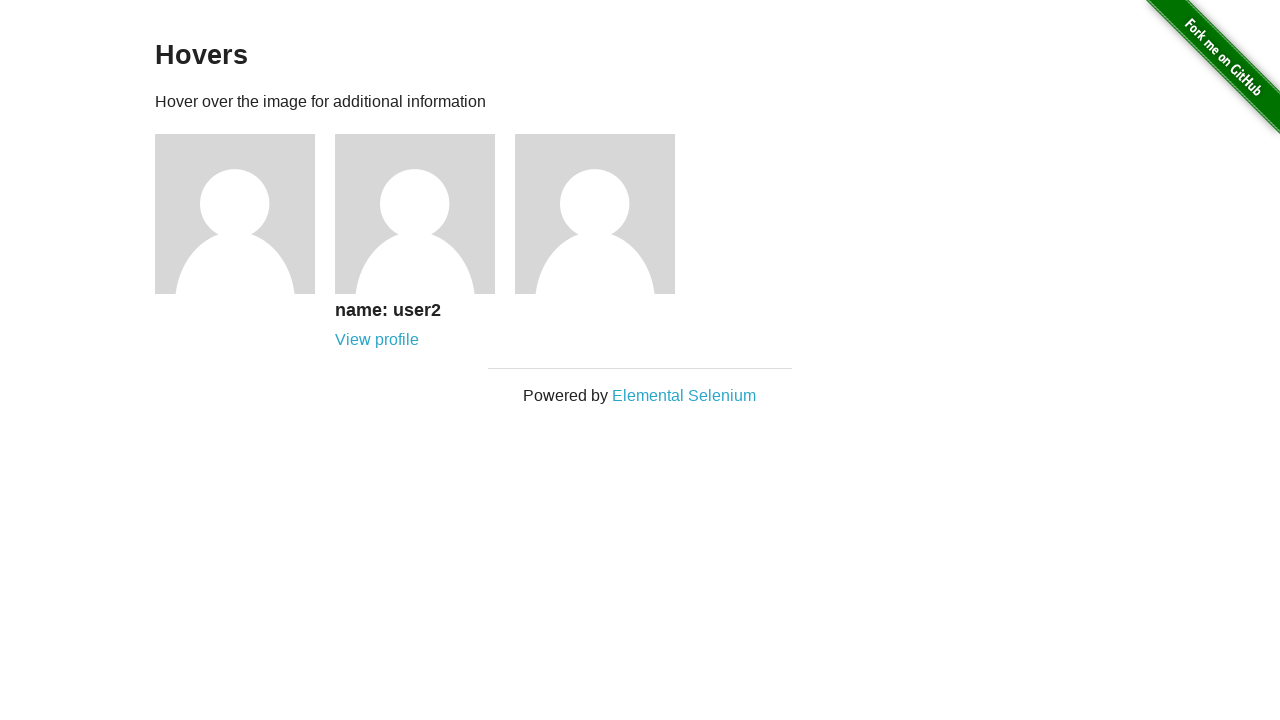

Waited for hover effect animation to complete
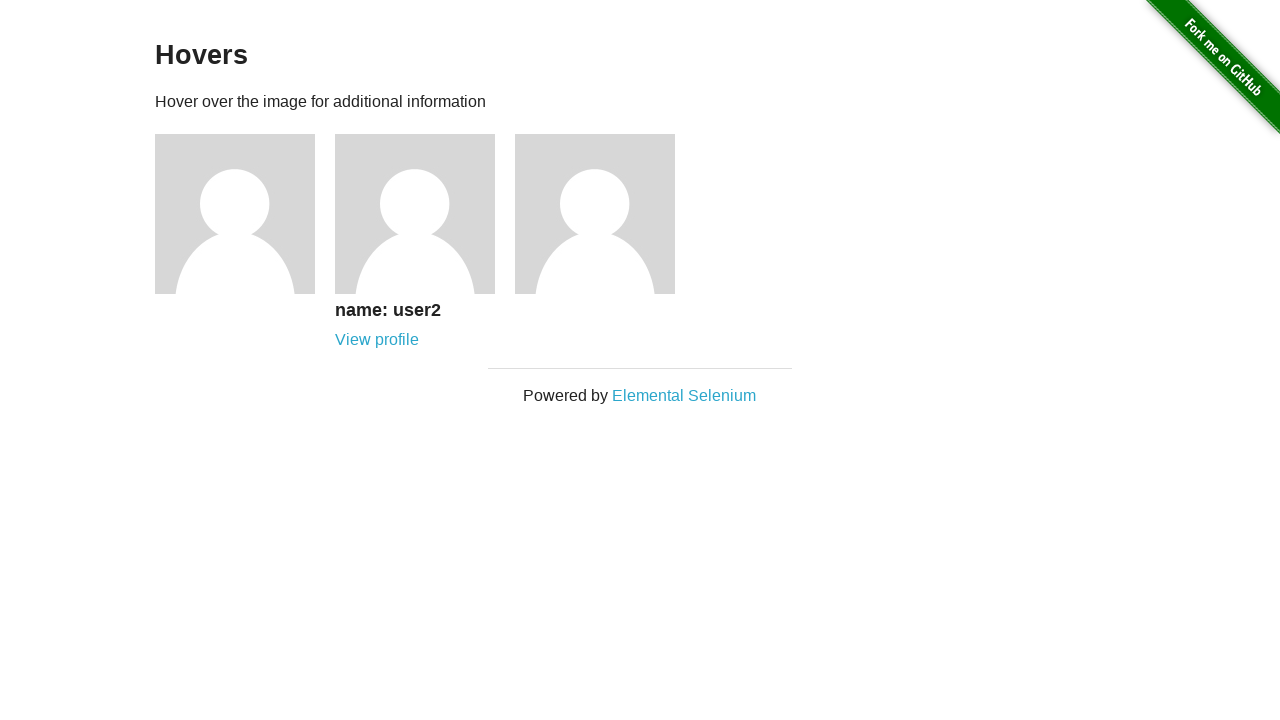

Located profile link element
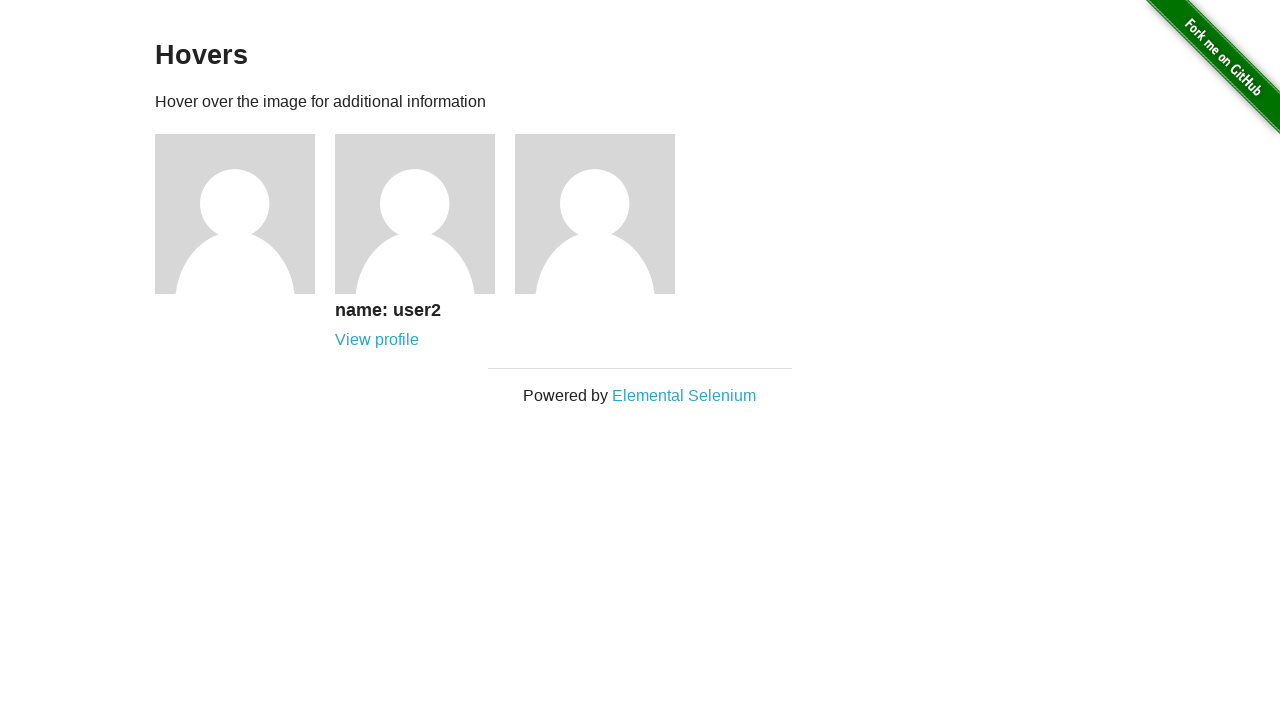

Clicked on user profile link at (377, 340) on #content > div > div:nth-child(4) > div > a
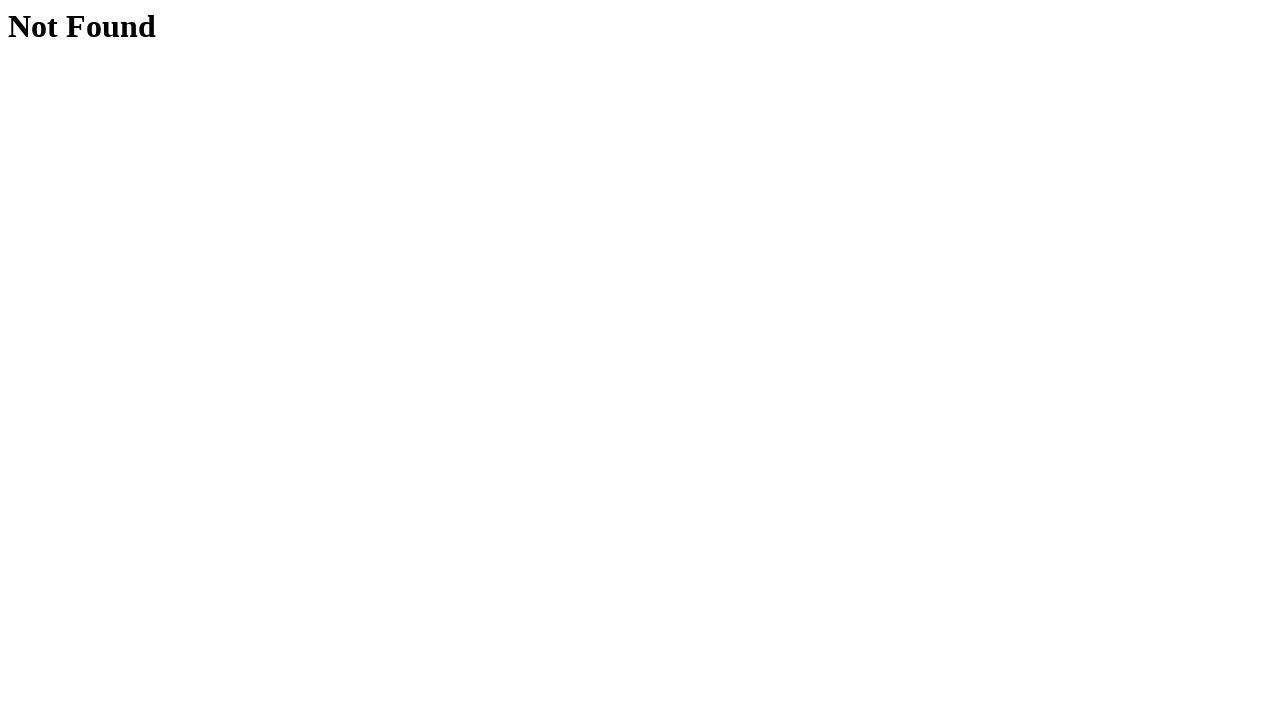

Waited for navigation to user 2 profile page
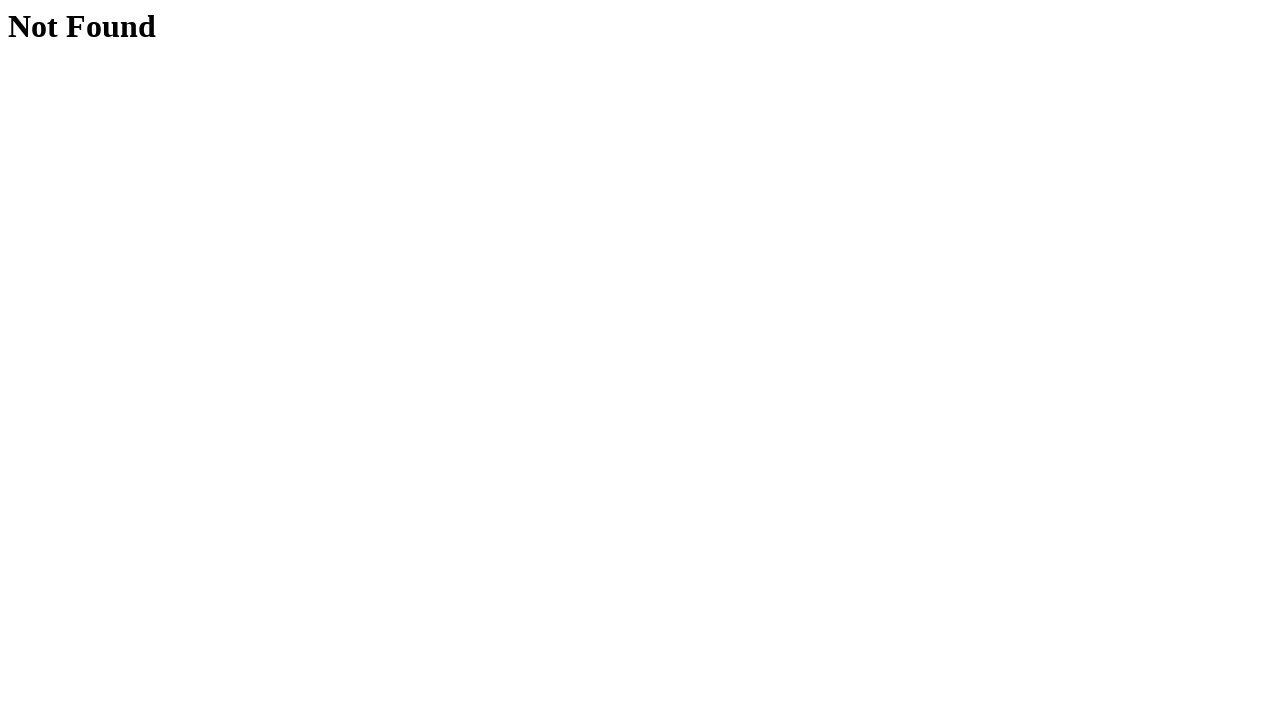

Verified current URL contains '/users/2'
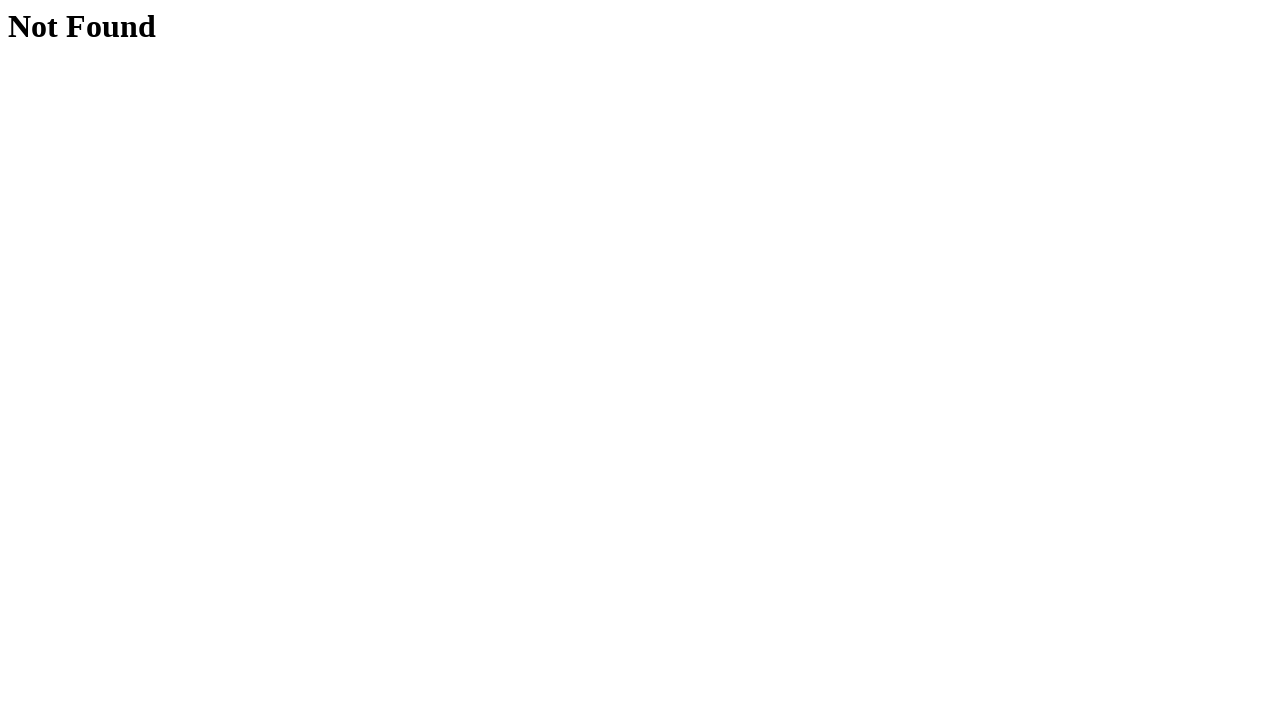

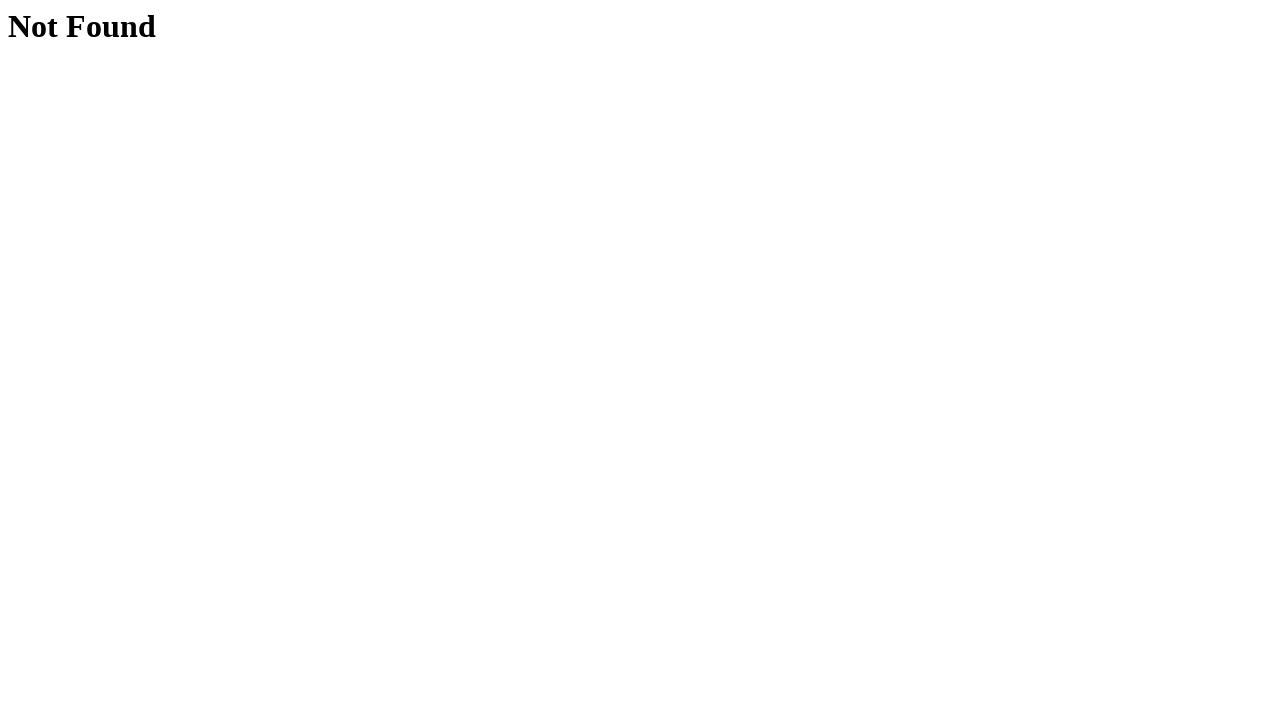